Navigates to time.gov and waits for time elements to load on the page, demonstrating Selenium's ability to render JavaScript content

Starting URL: https://www.time.gov/

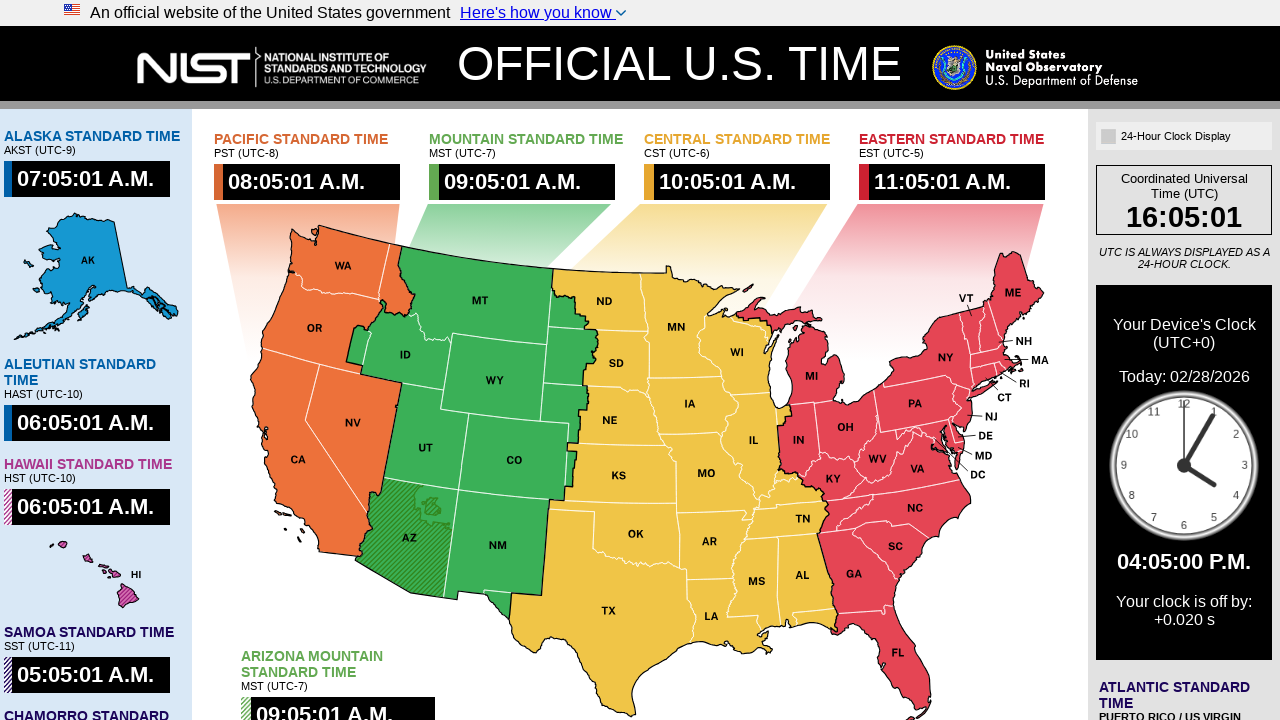

Waited for time elements to load on time.gov
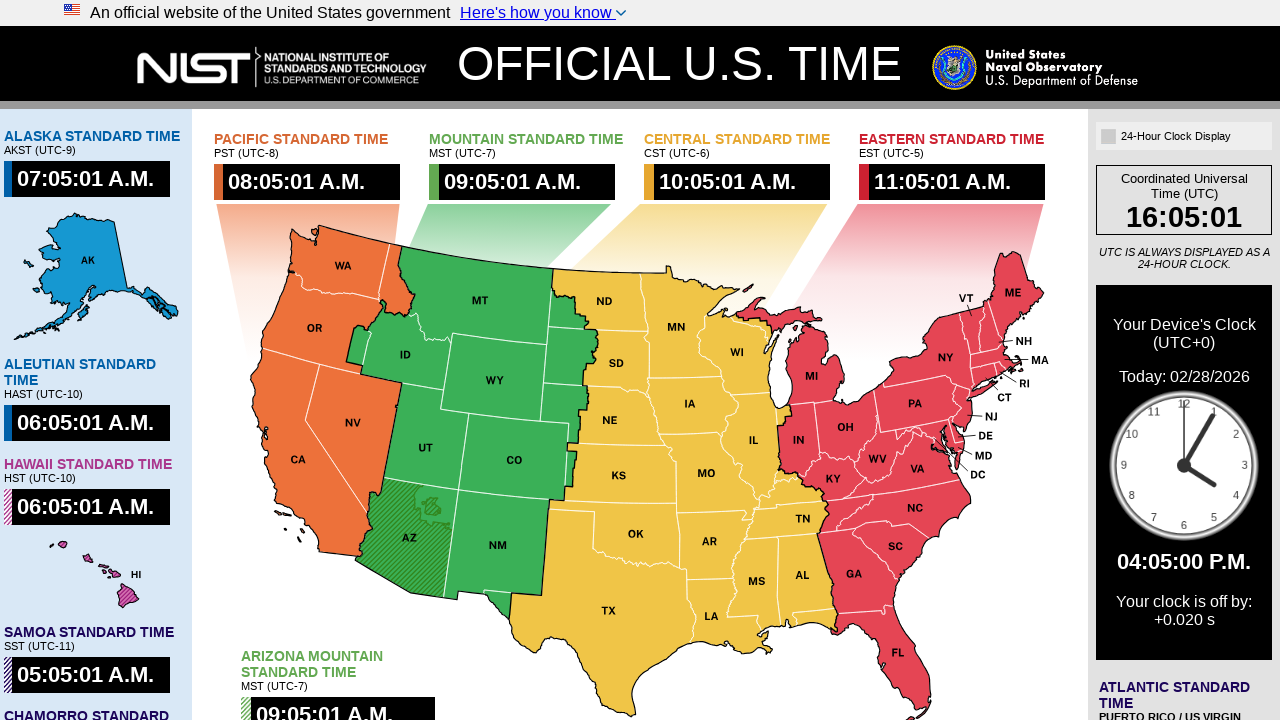

Retrieved all time elements from the page
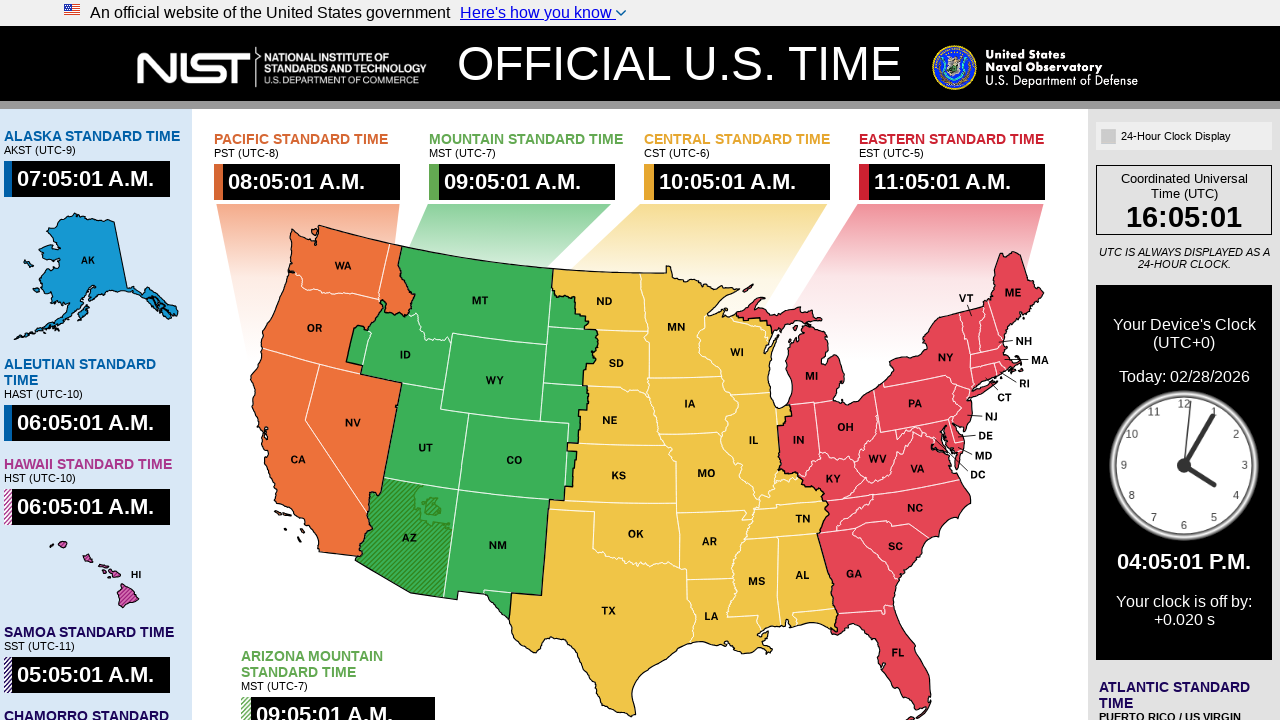

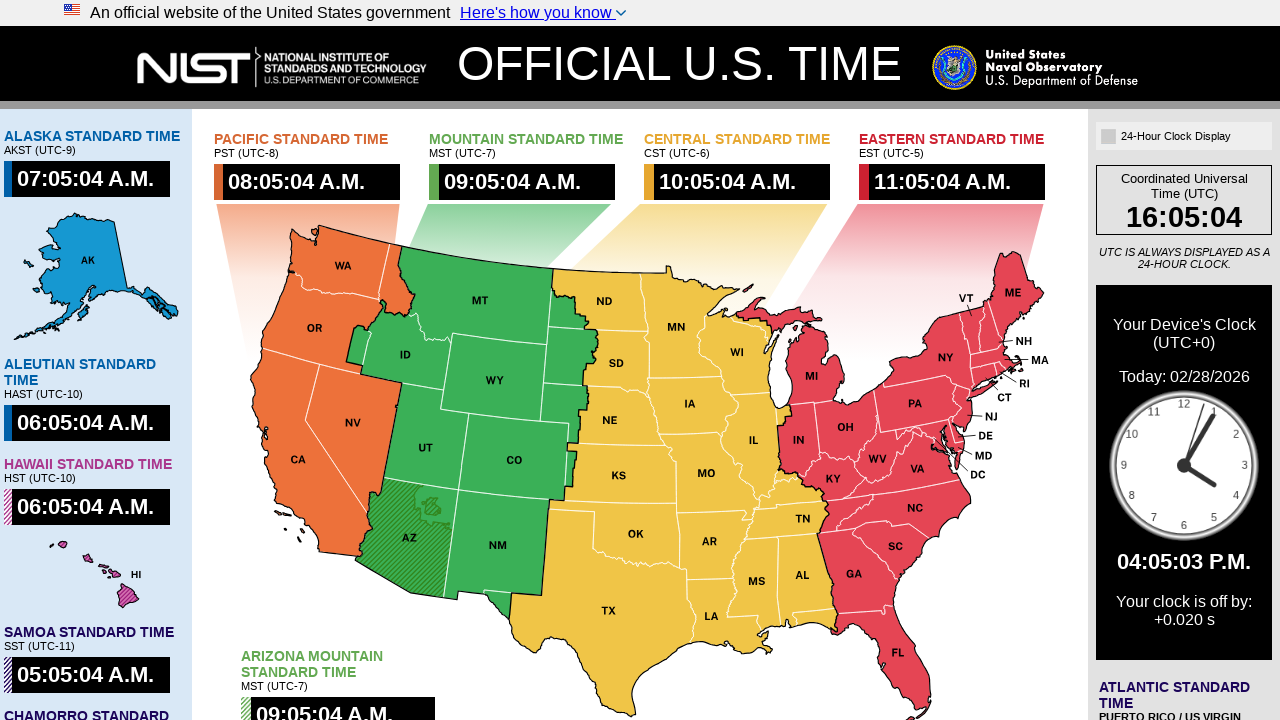